Tests popup/new window functionality by clicking a button that opens a new browser window and handles multiple window contexts

Starting URL: https://skpatro.github.io/demo/links/

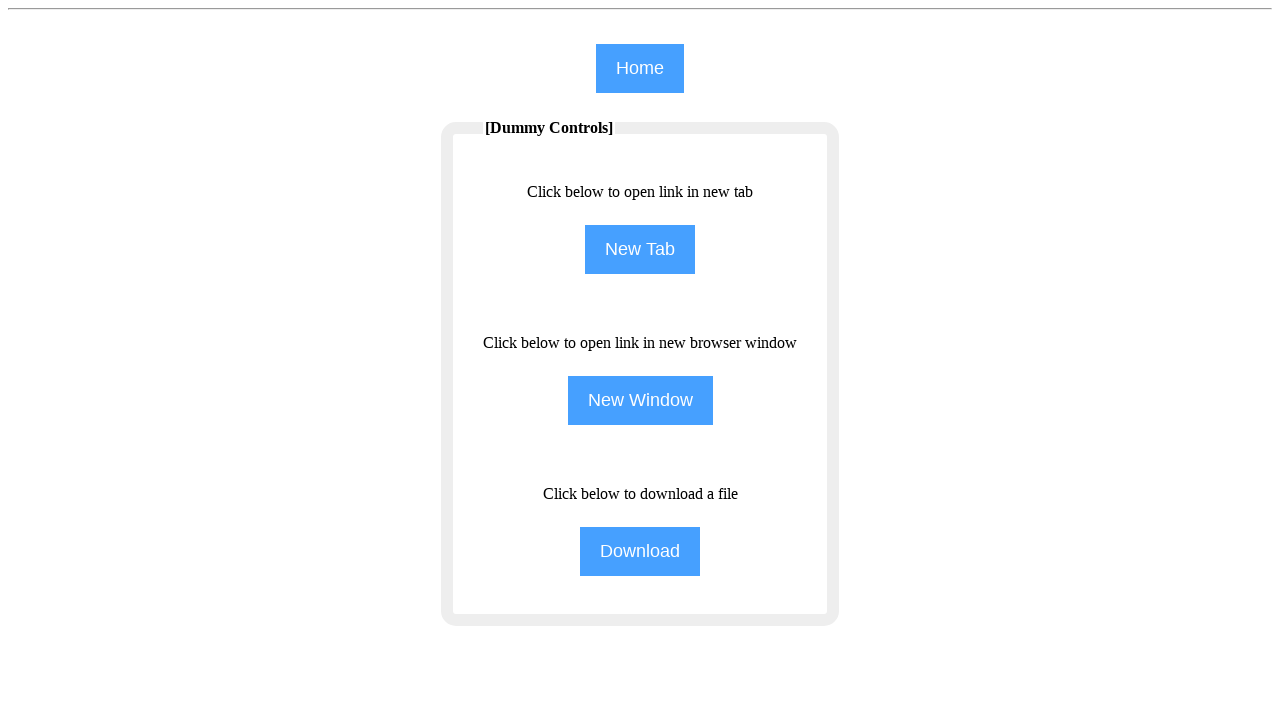

Set viewport size to 1920x1080
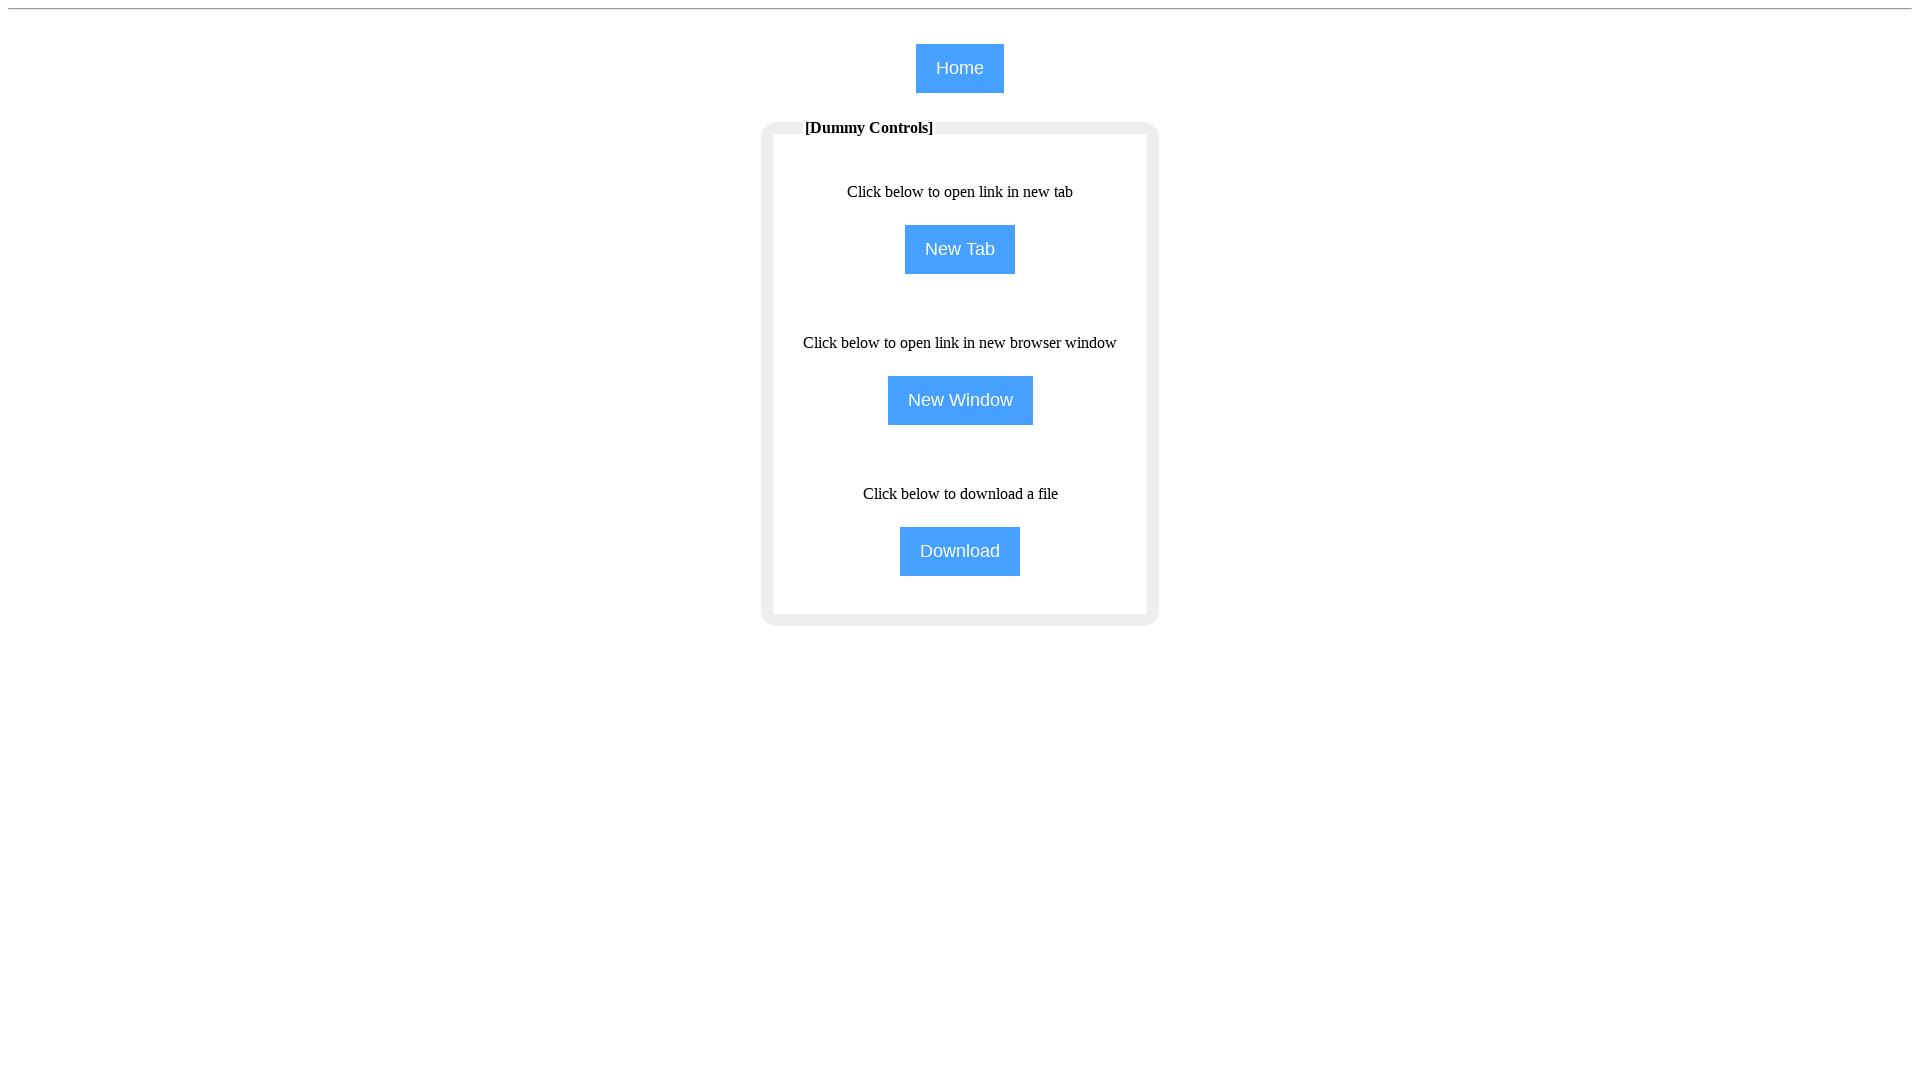

Clicked NewWindow button to open popup at (960, 400) on input[name='NewWindow']
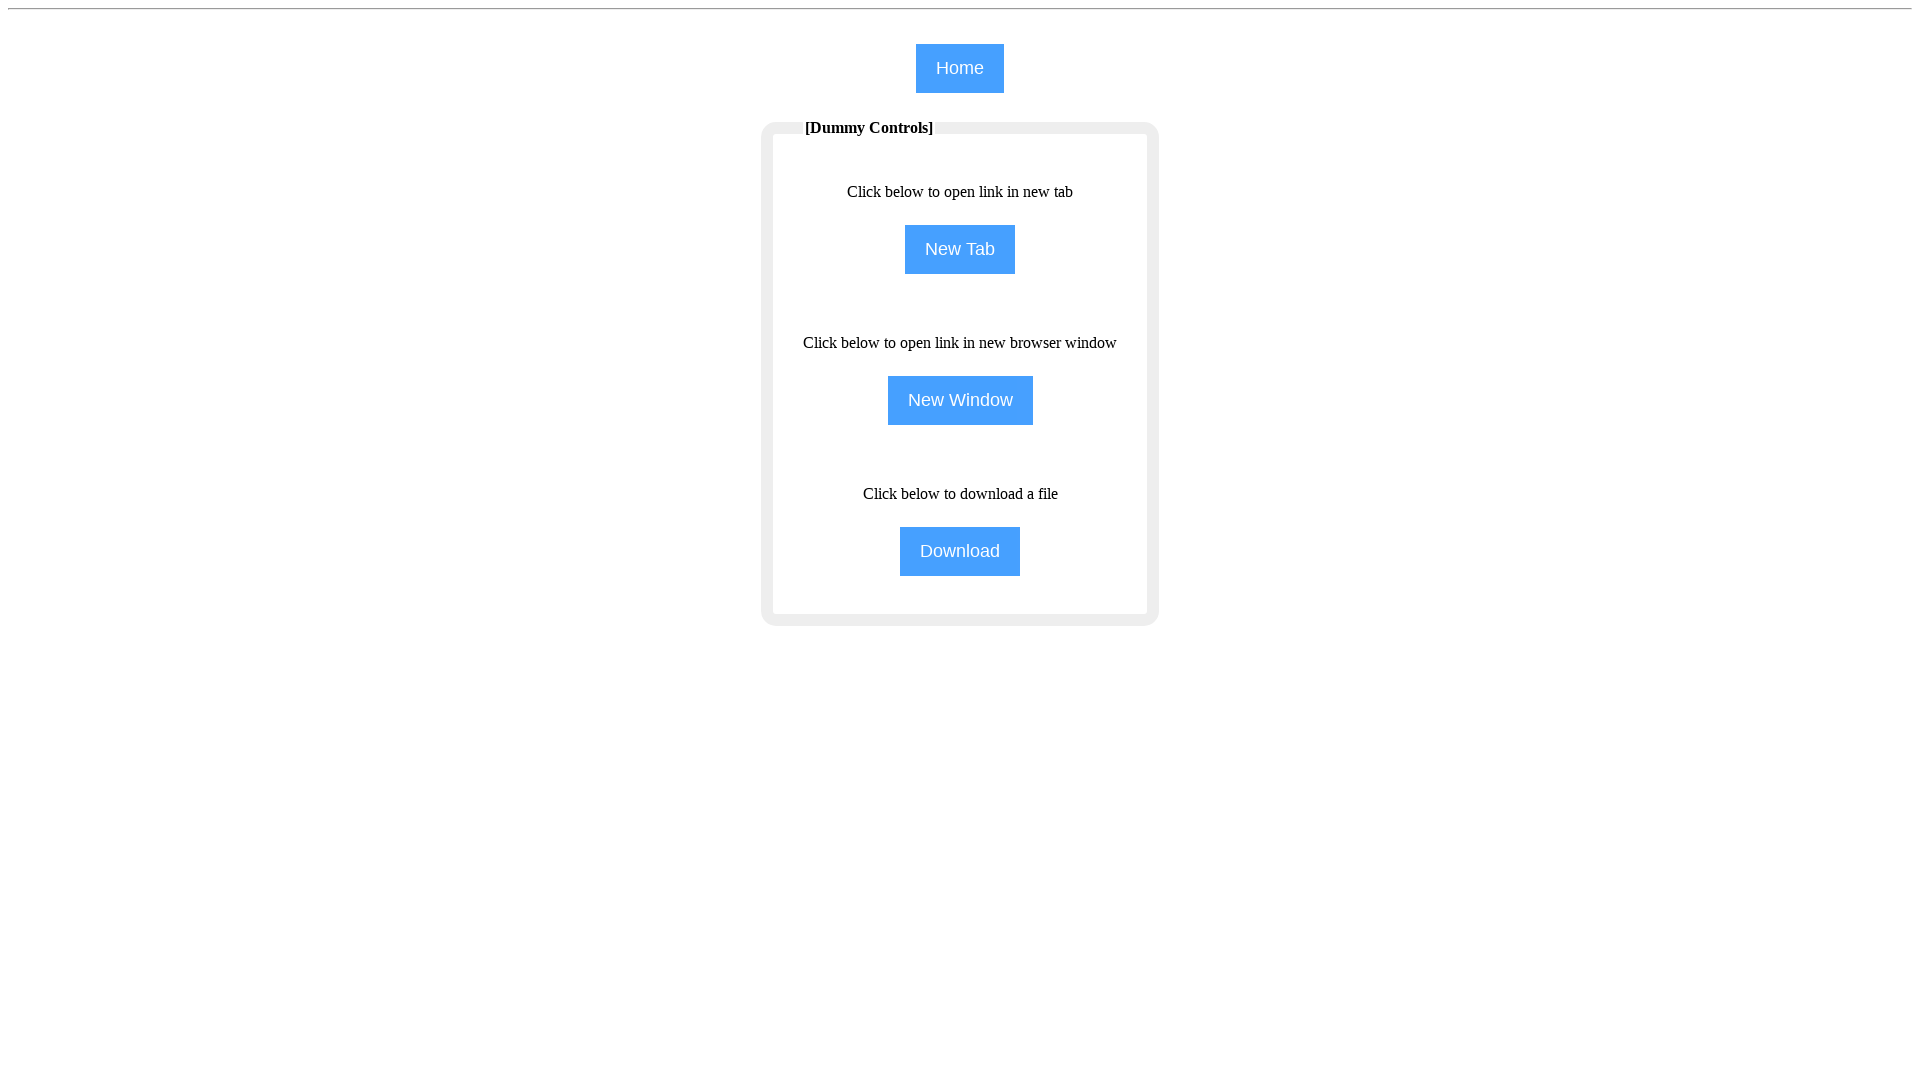

New browser window/tab opened and detected
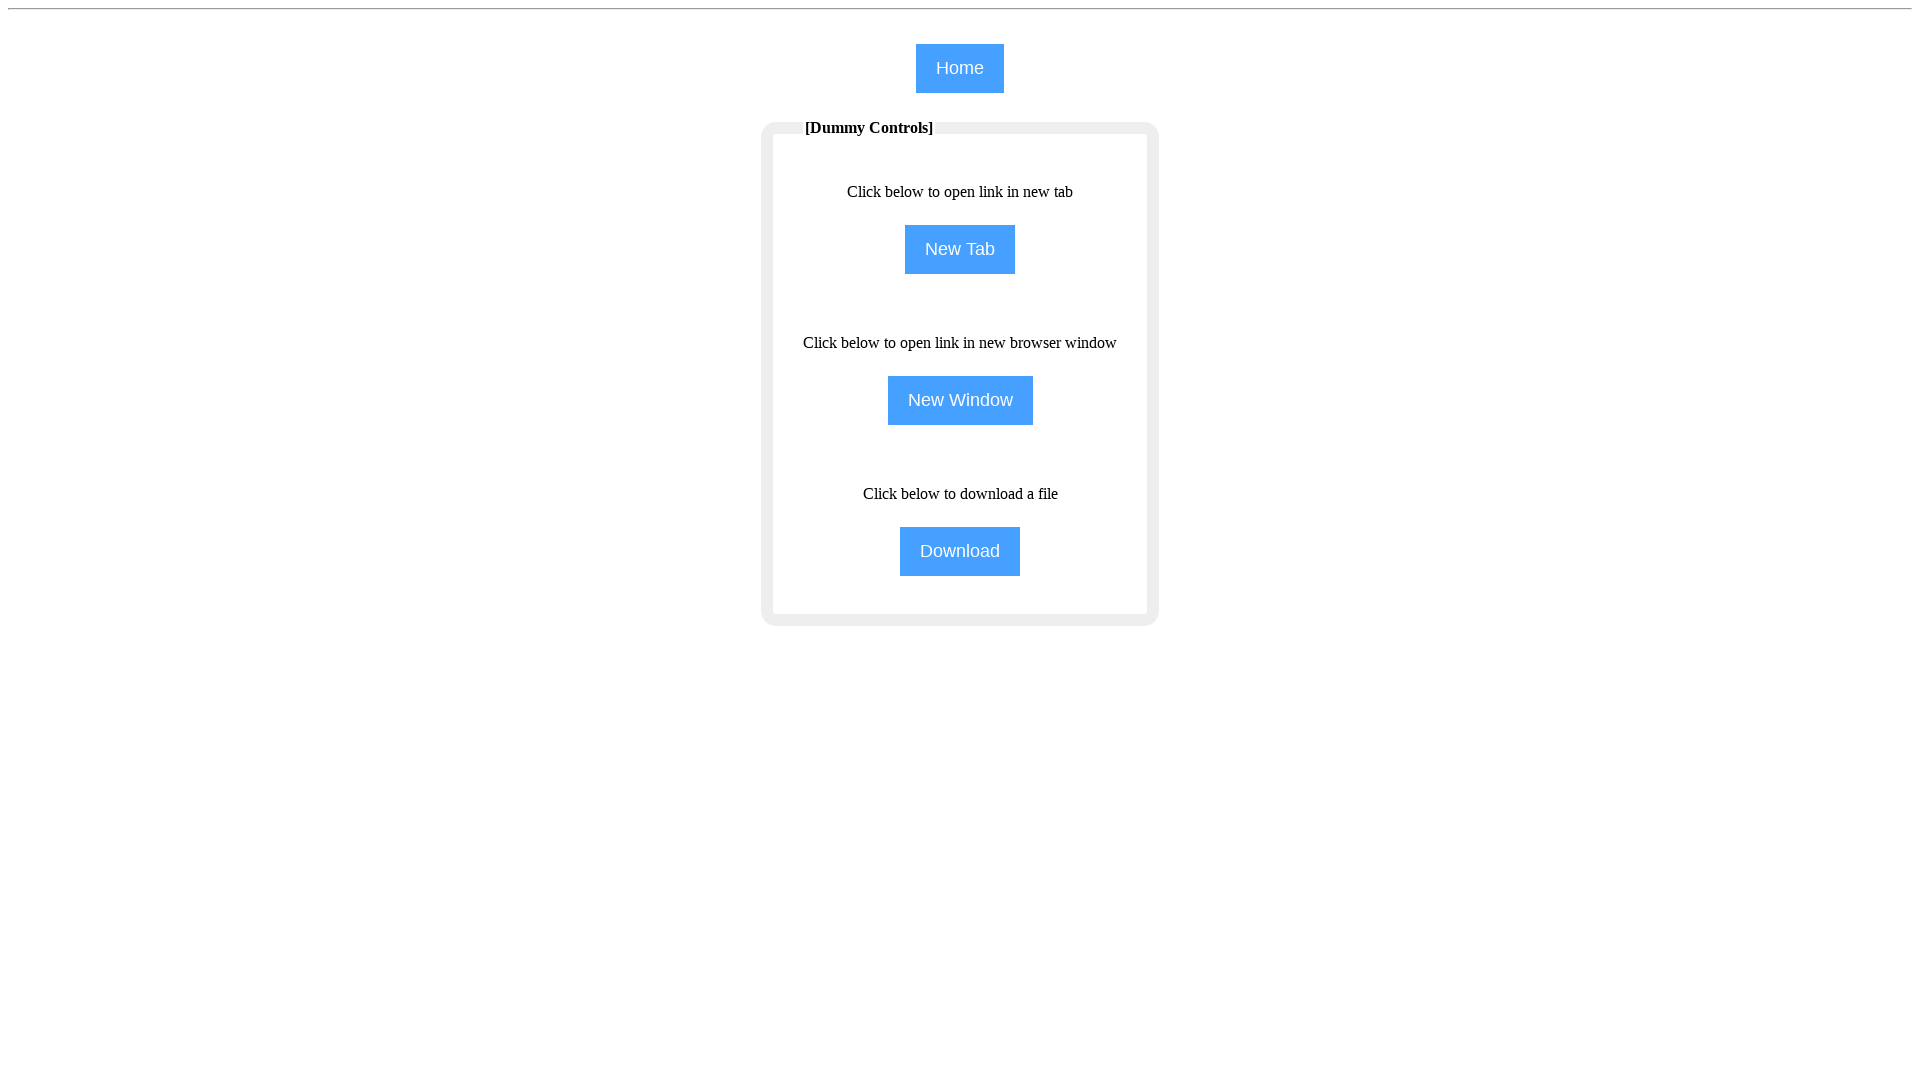

Retrieved all open pages from context
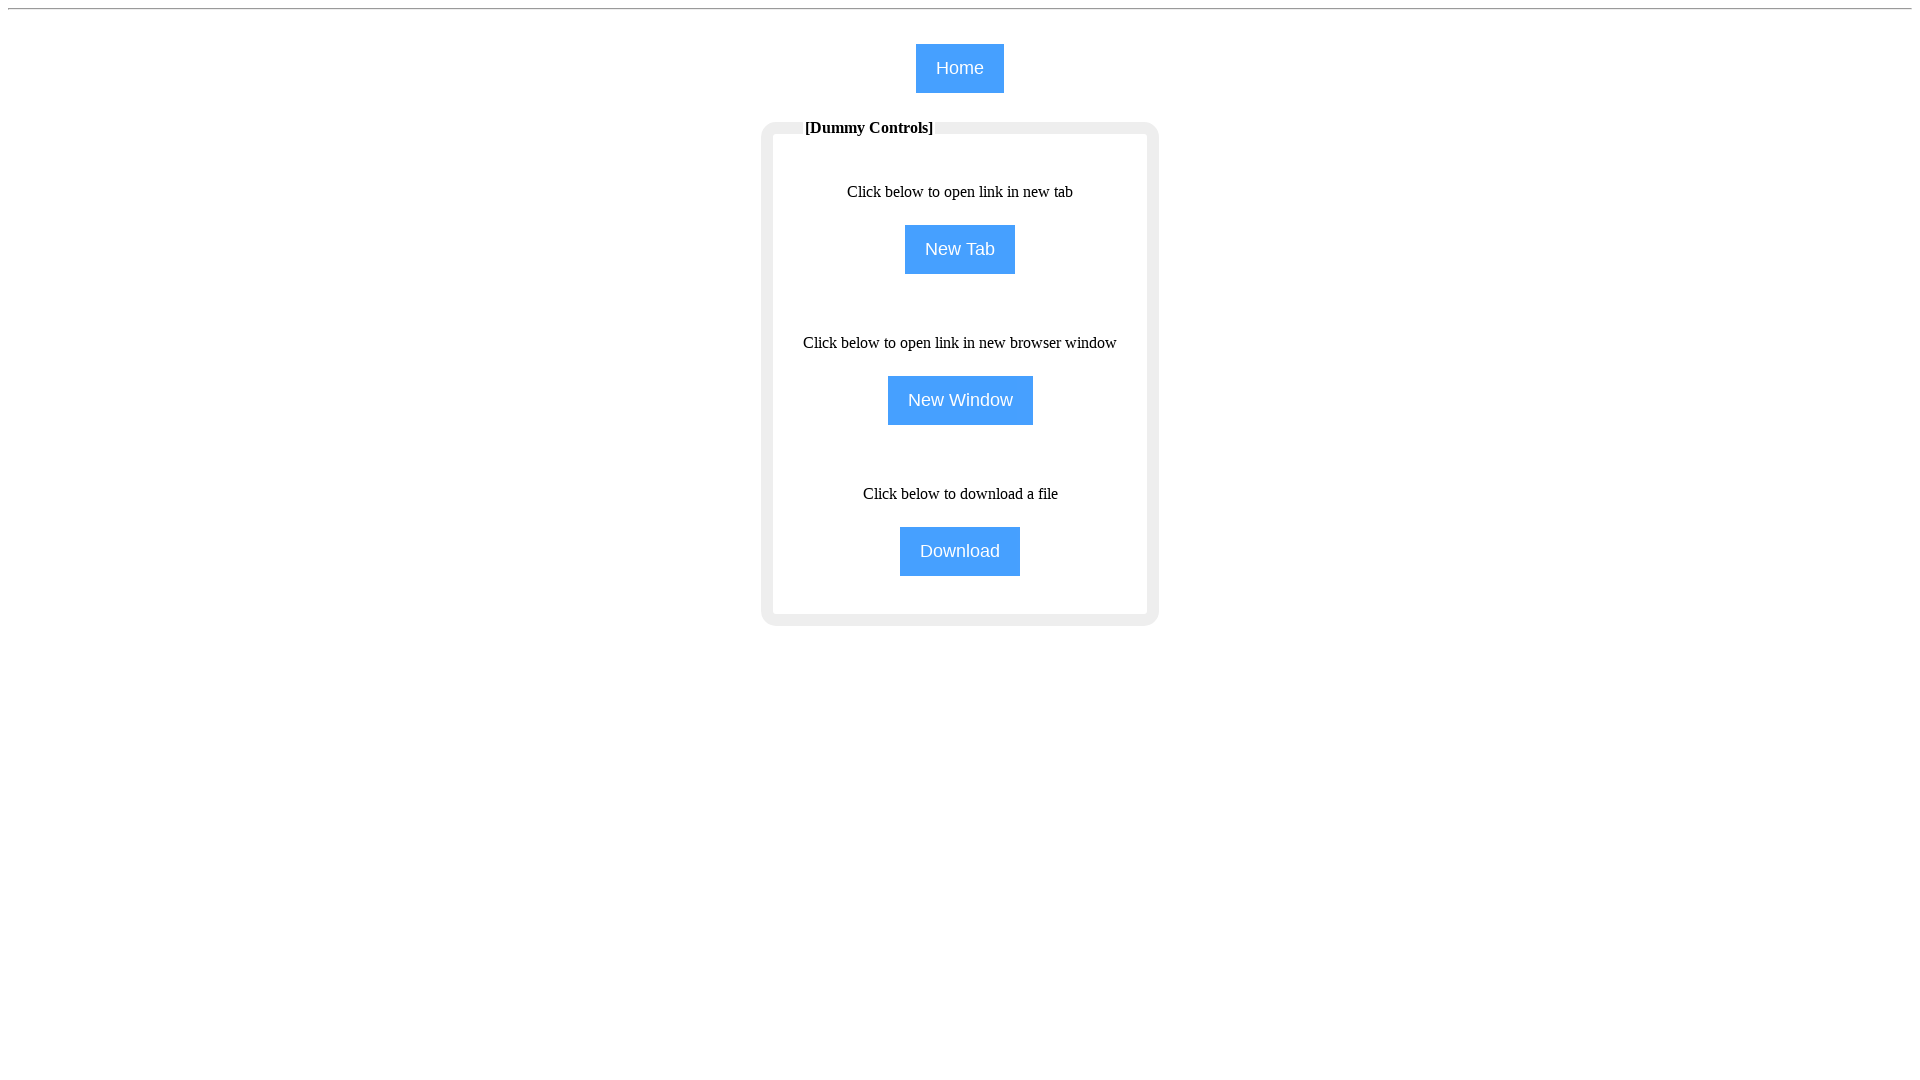

Logged information for 2 open pages
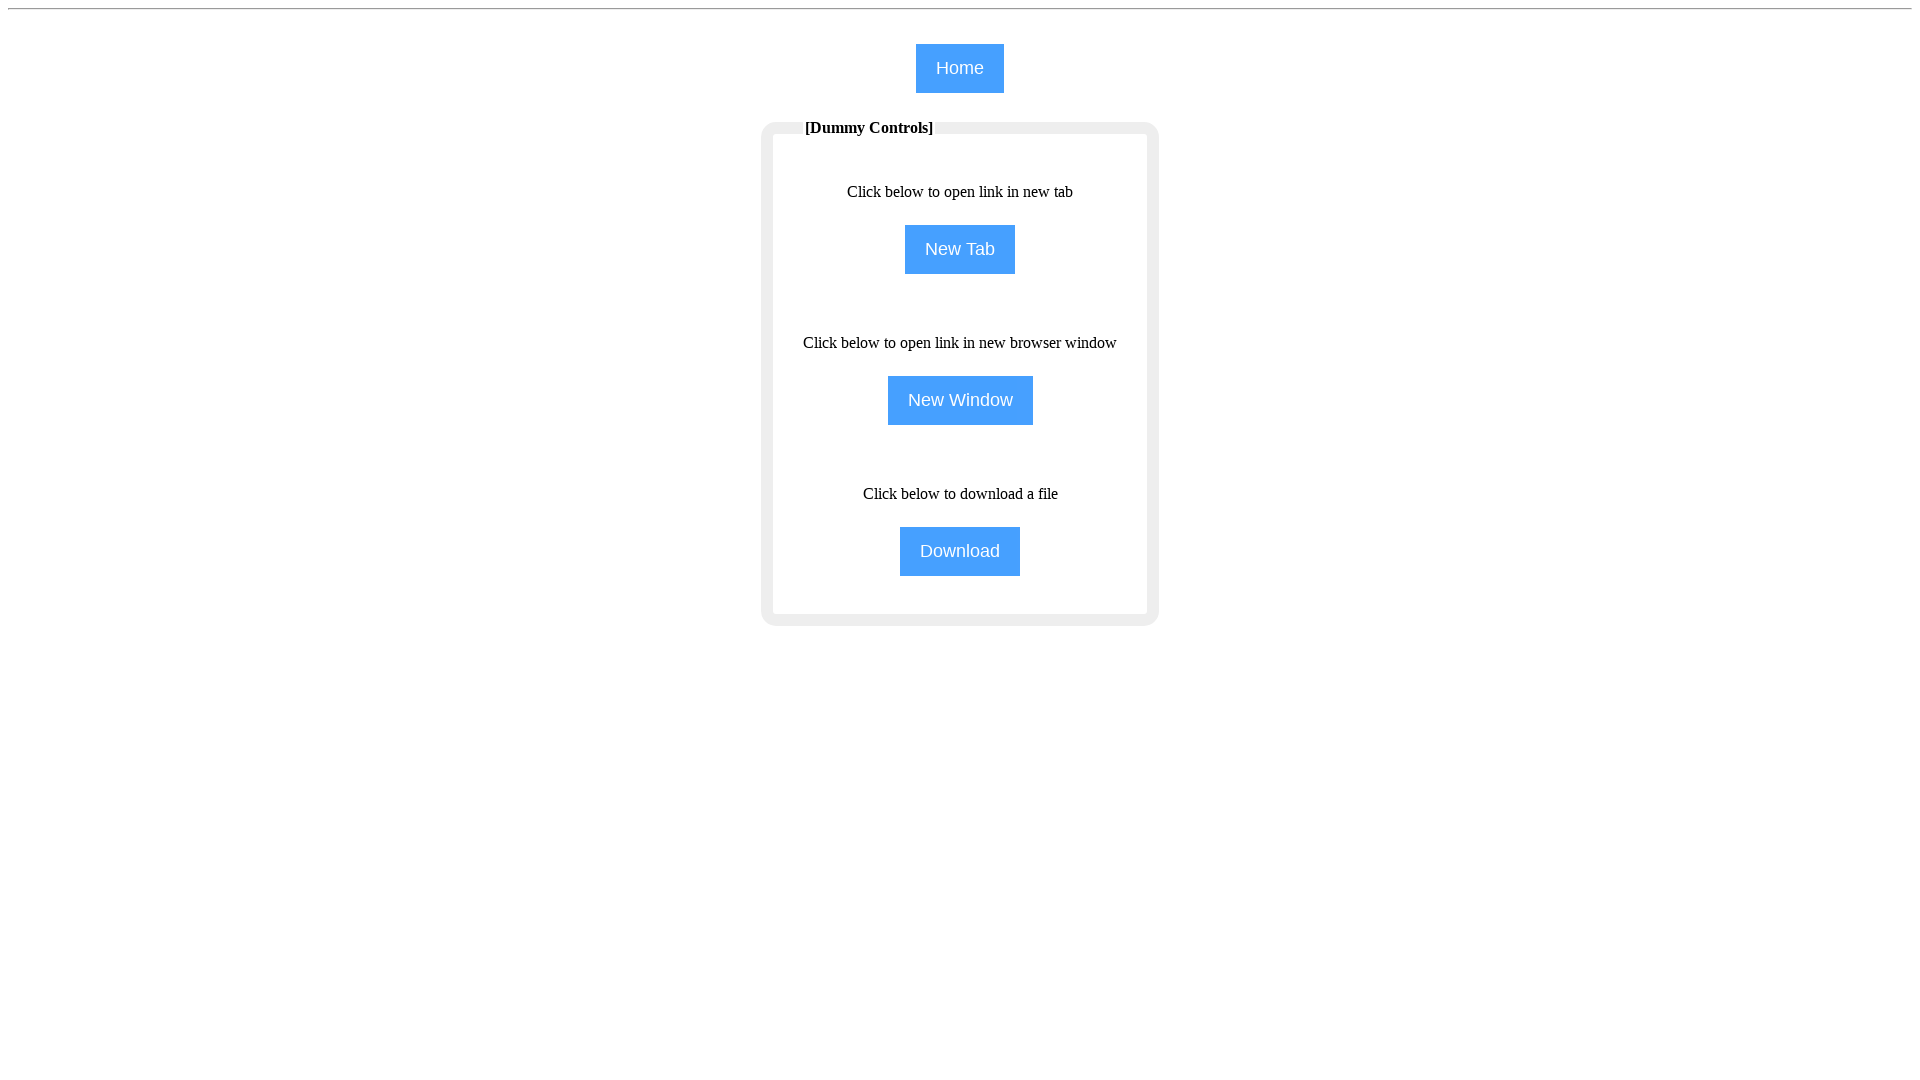

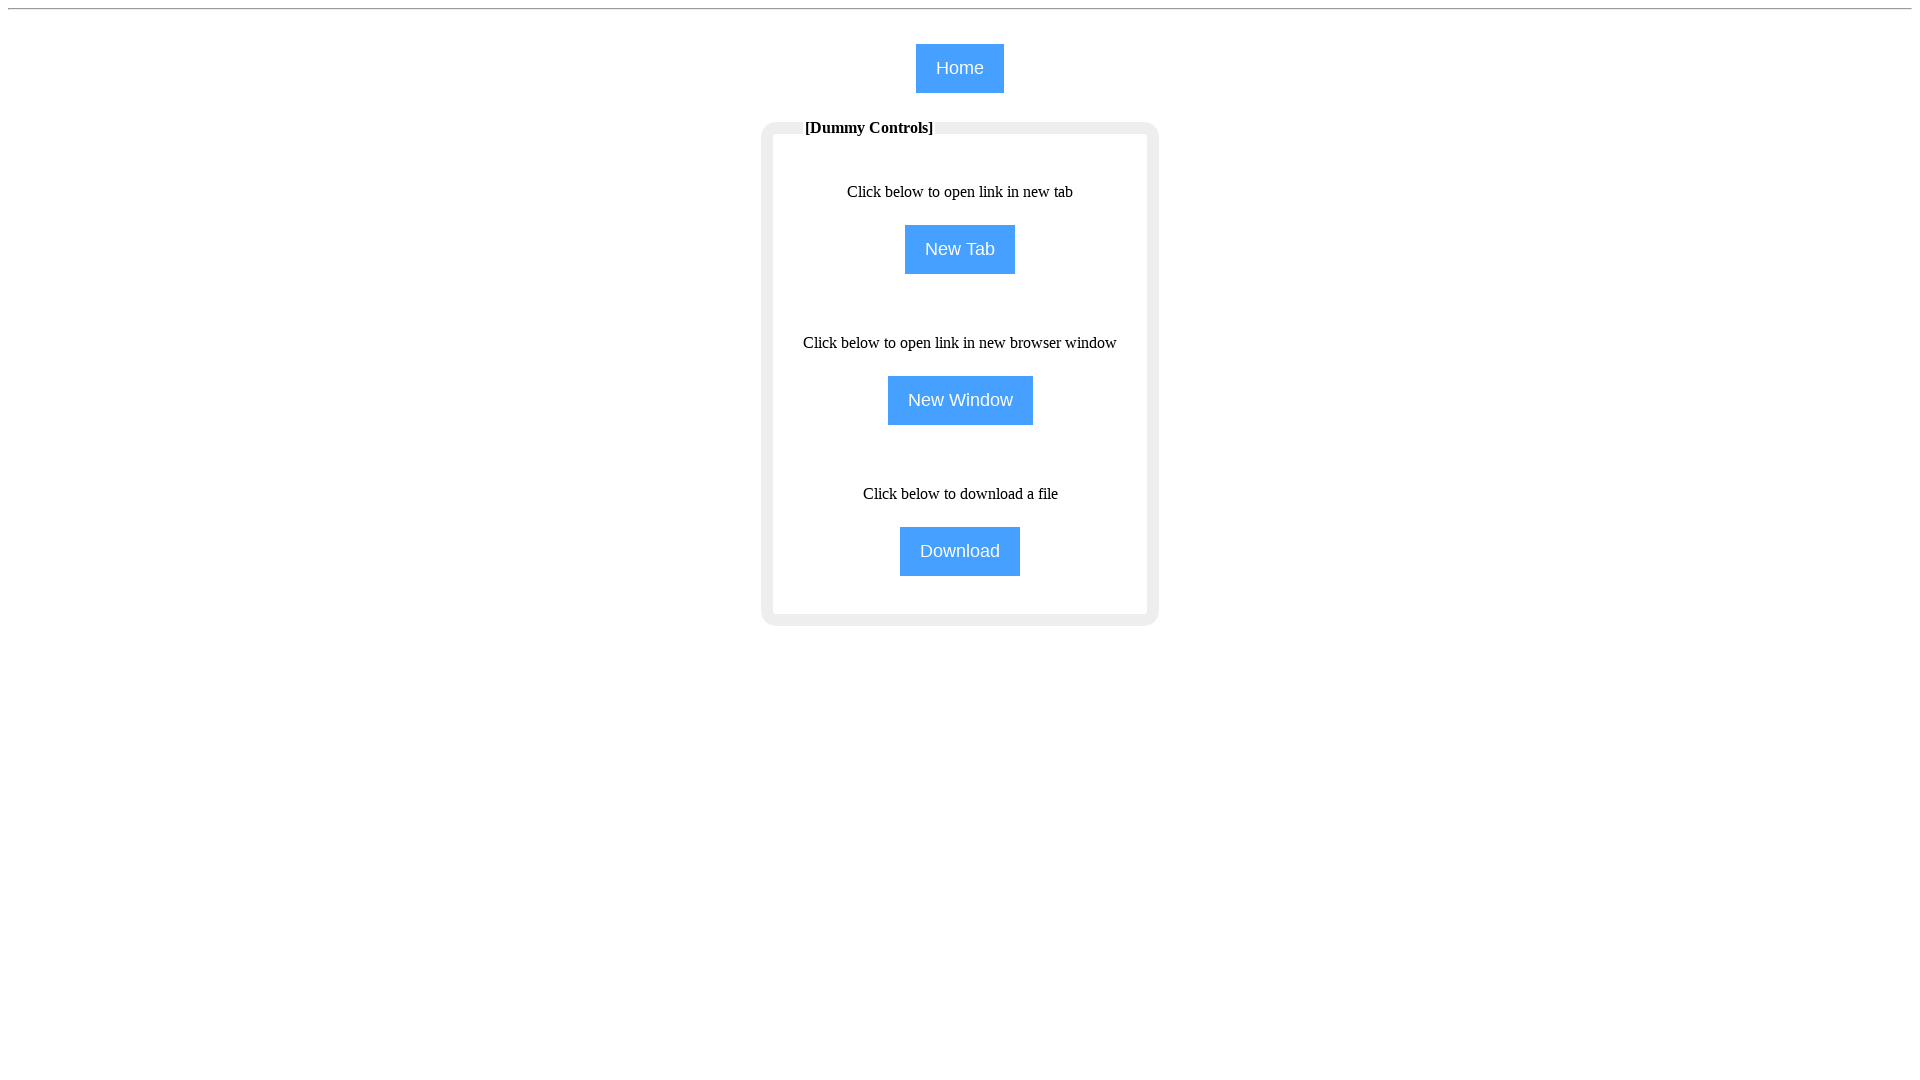